Tests an AJAX call functionality by clicking an AJAX button and verifying the successful HTTP 200 response is displayed

Starting URL: https://resttesttest.com/

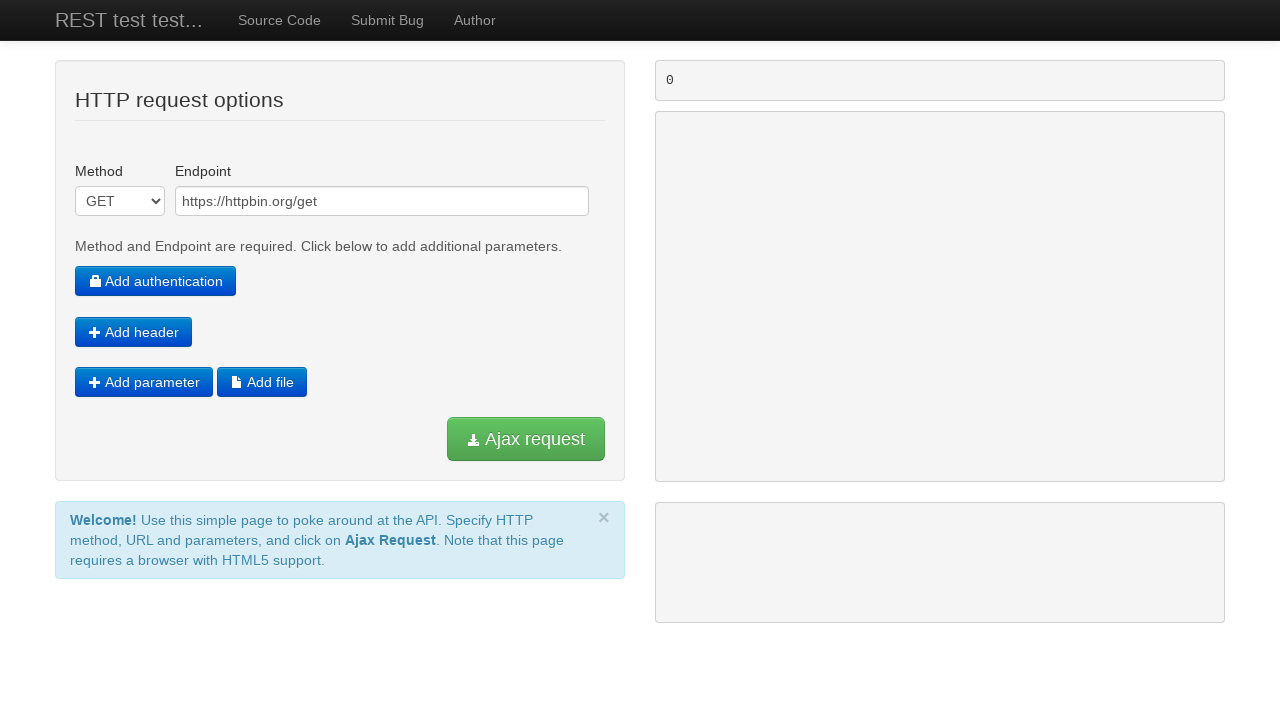

AJAX button is visible and ready
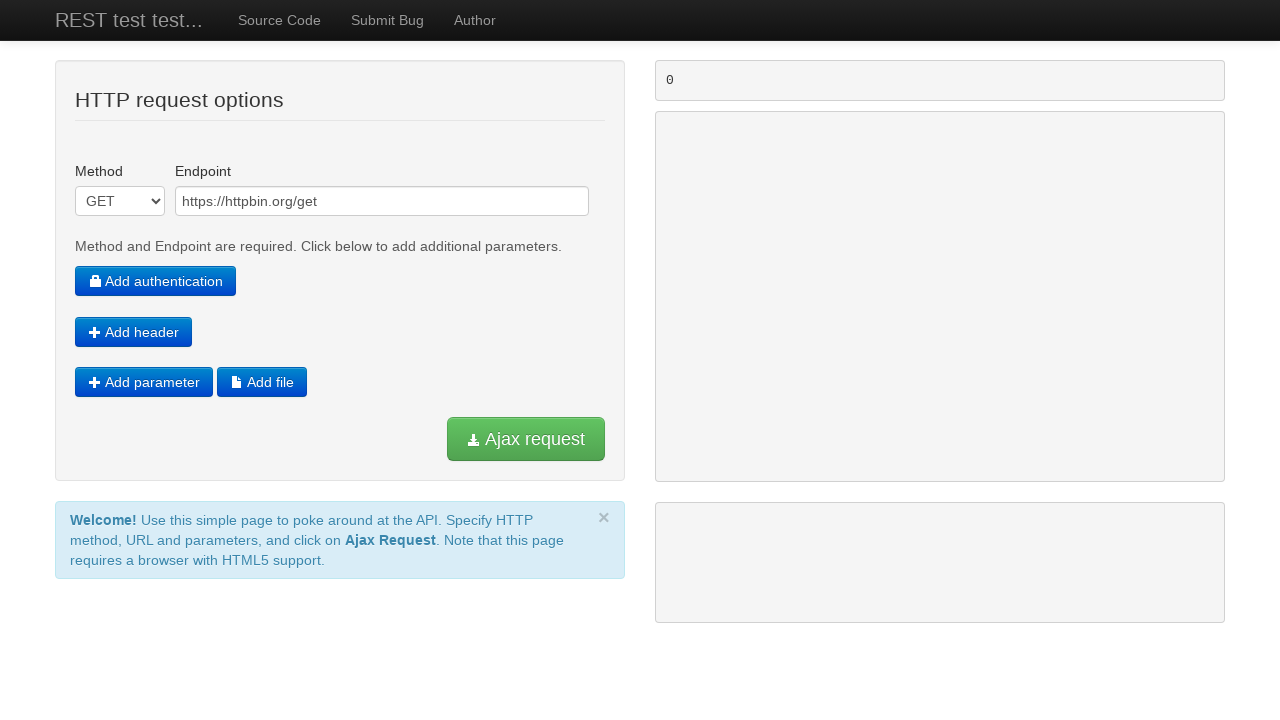

Clicked the AJAX submit button at (526, 439) on #submitajax
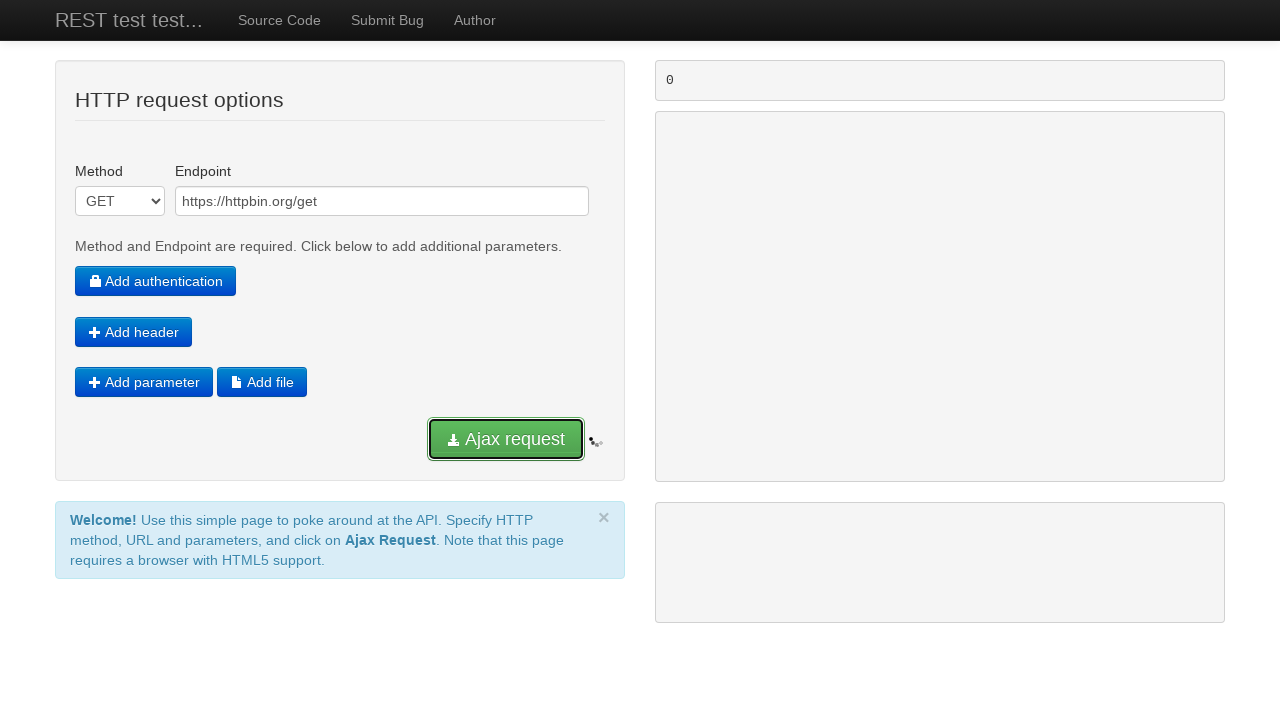

Success alert message appeared after AJAX call completed
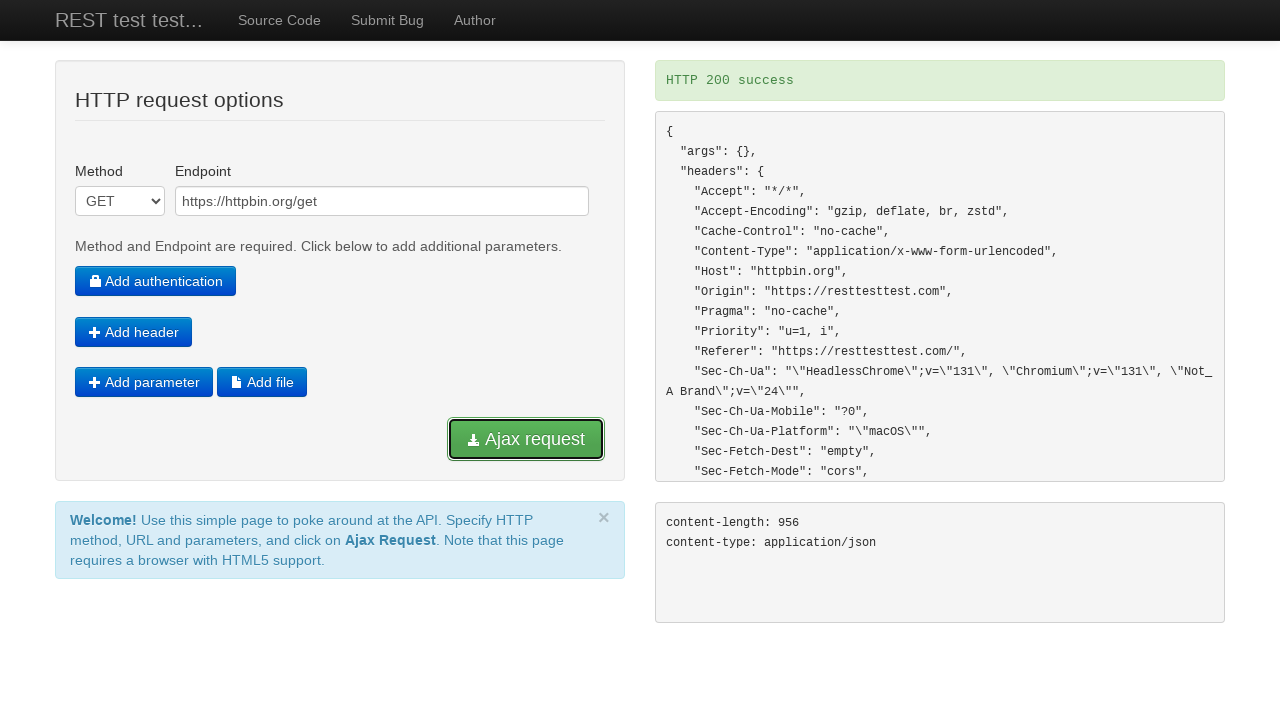

Confirmed success element is visible with HTTP 200 response
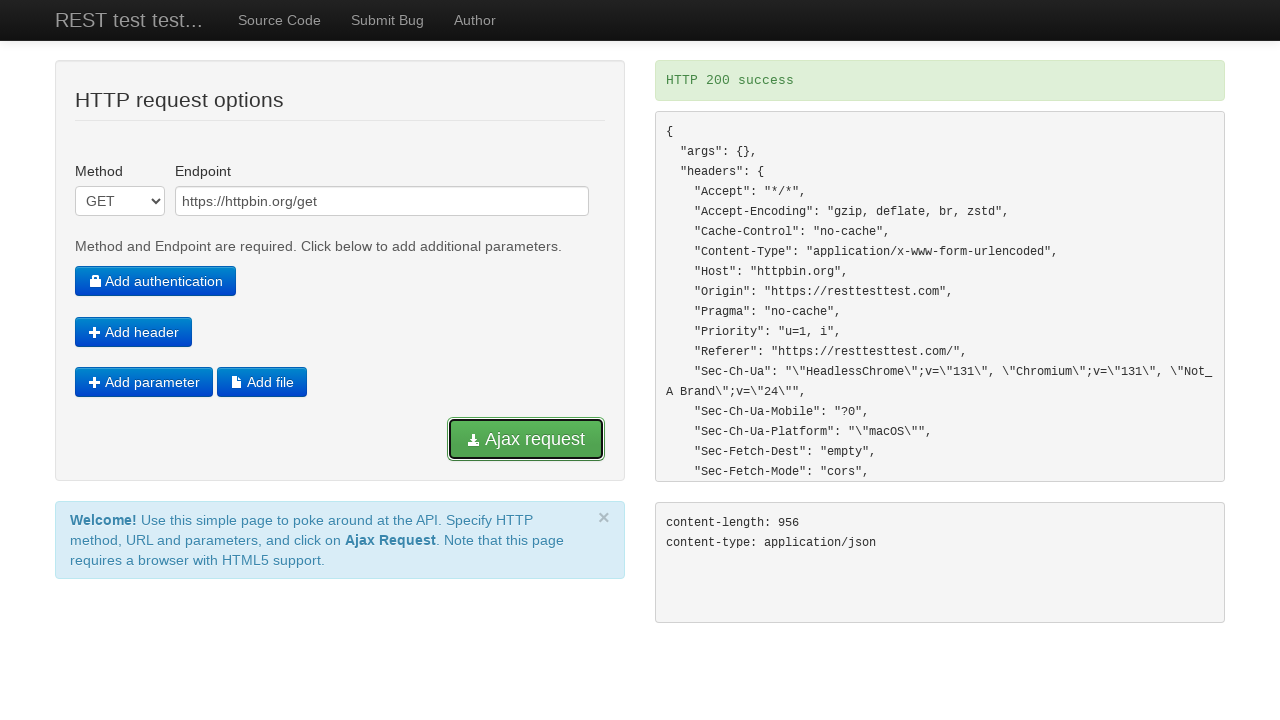

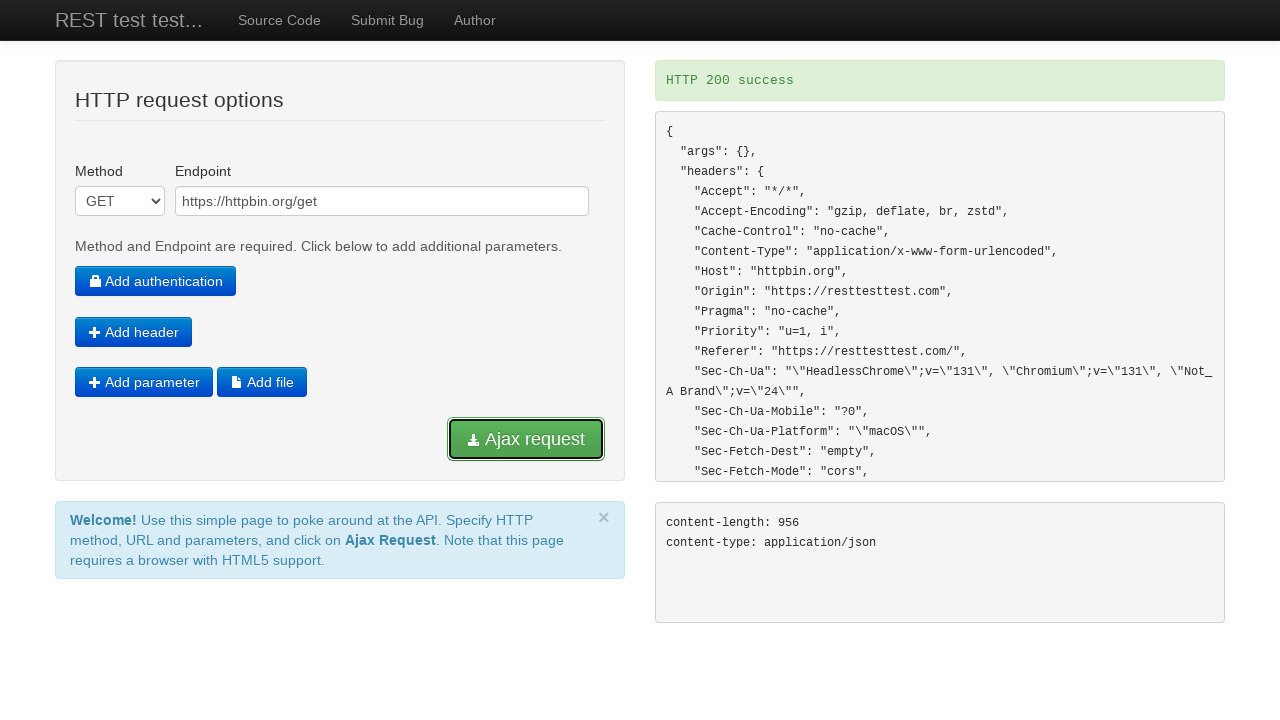